Tests searching for a park by name and navigating to the park's detail page by entering a search query and clicking on the result.

Starting URL: https://bcparks.ca/

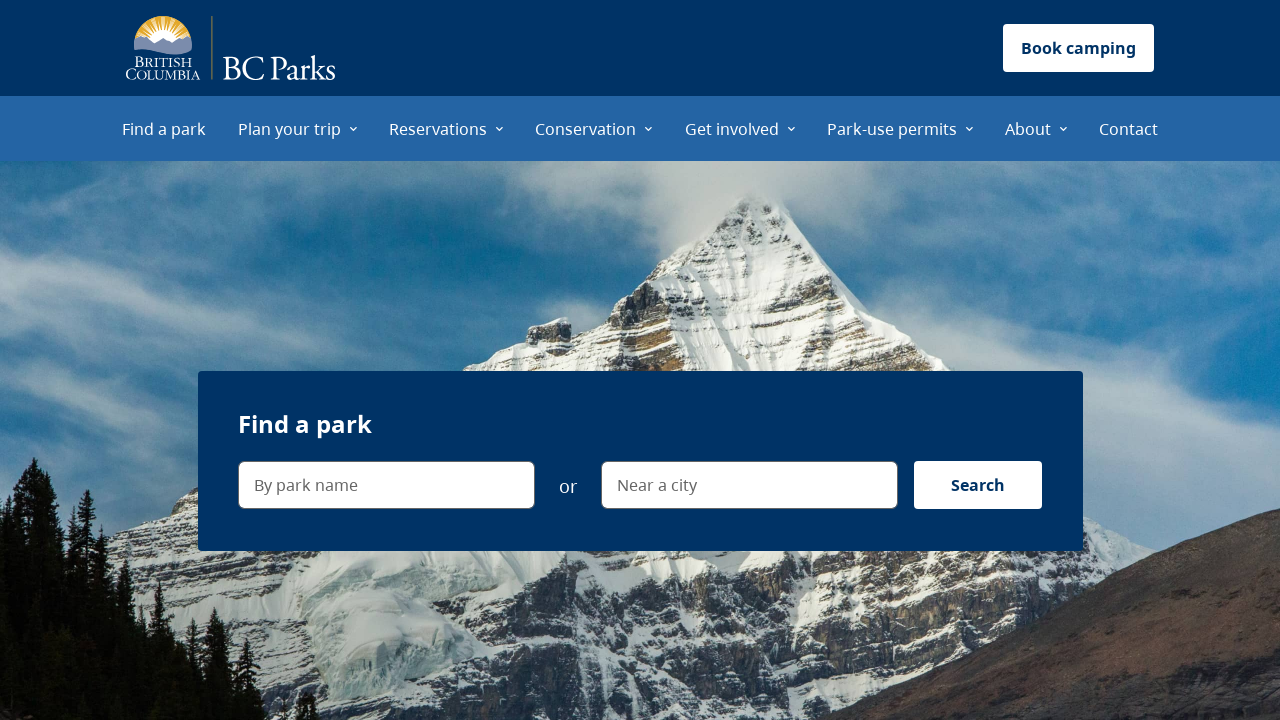

Waited for page to fully load (networkidle)
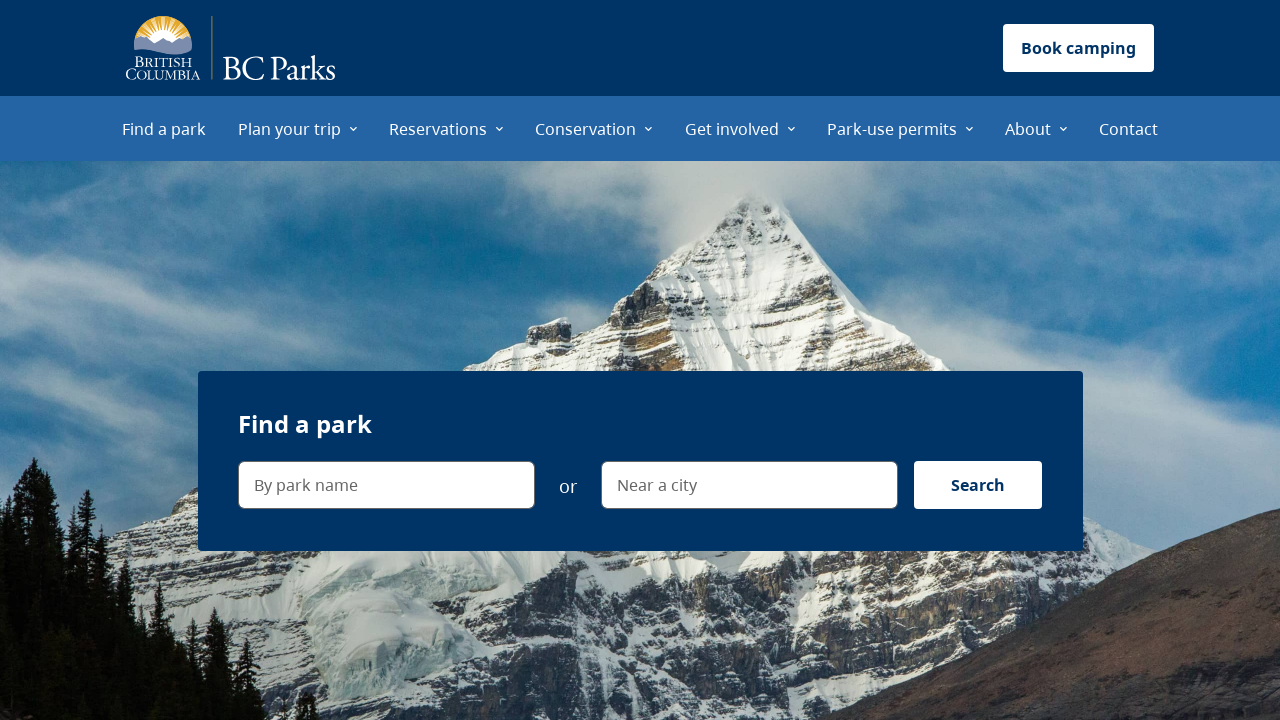

Clicked on the park name search field at (386, 485) on internal:label="By park name"i
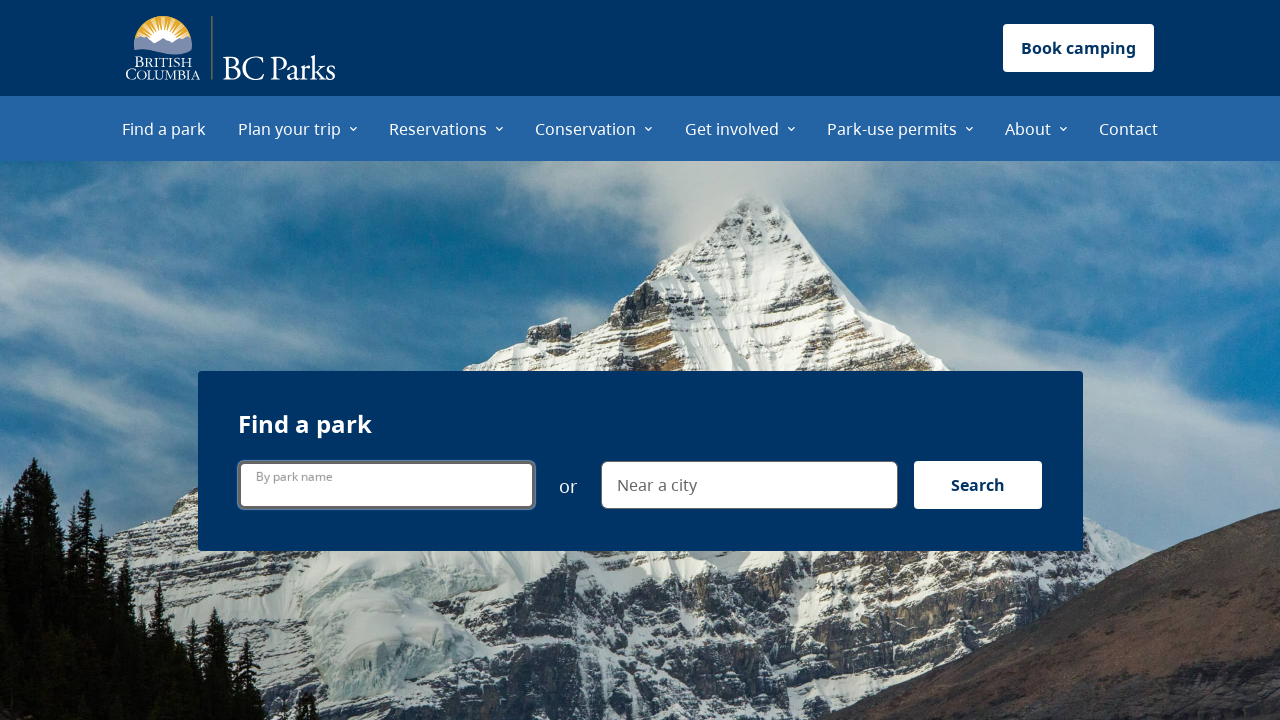

Filled search field with 'joffres' on internal:label="By park name"i
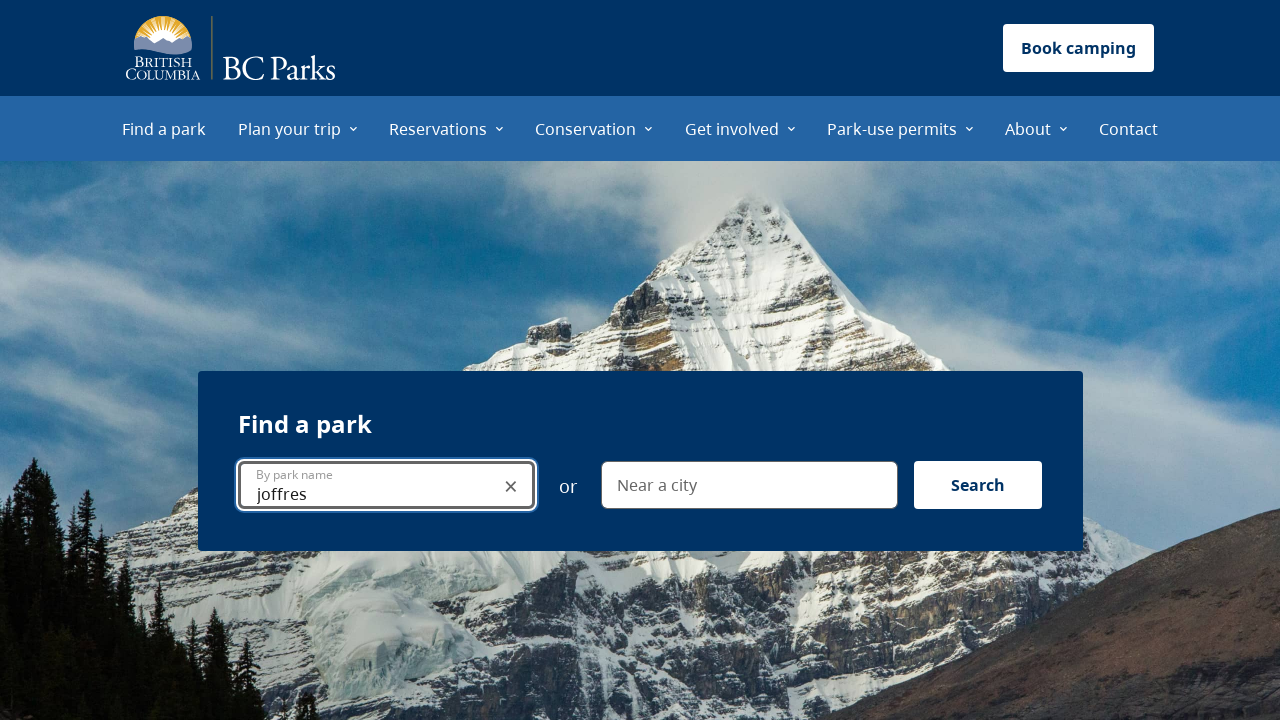

Clicked the search button at (978, 485) on internal:label="Search"i
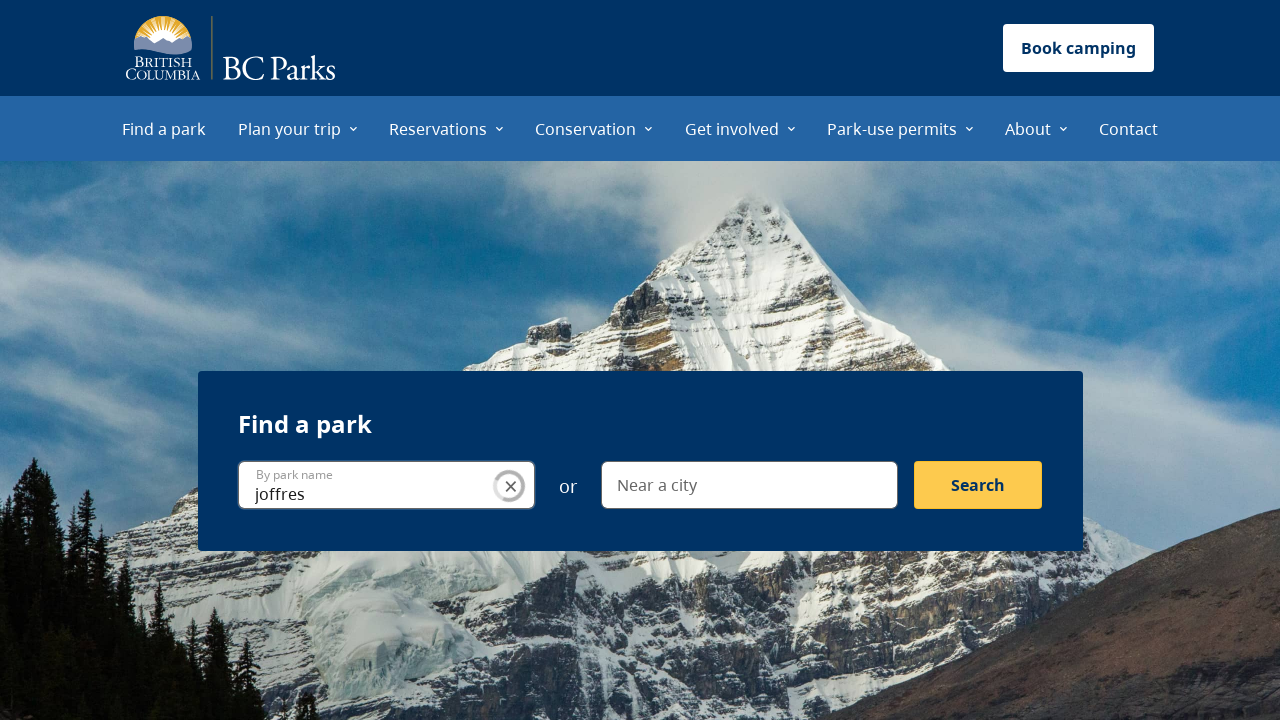

Clicked on Joffre Lakes Park link from search results at (706, 365) on internal:role=link[name="Joffre Lakes Park"i]
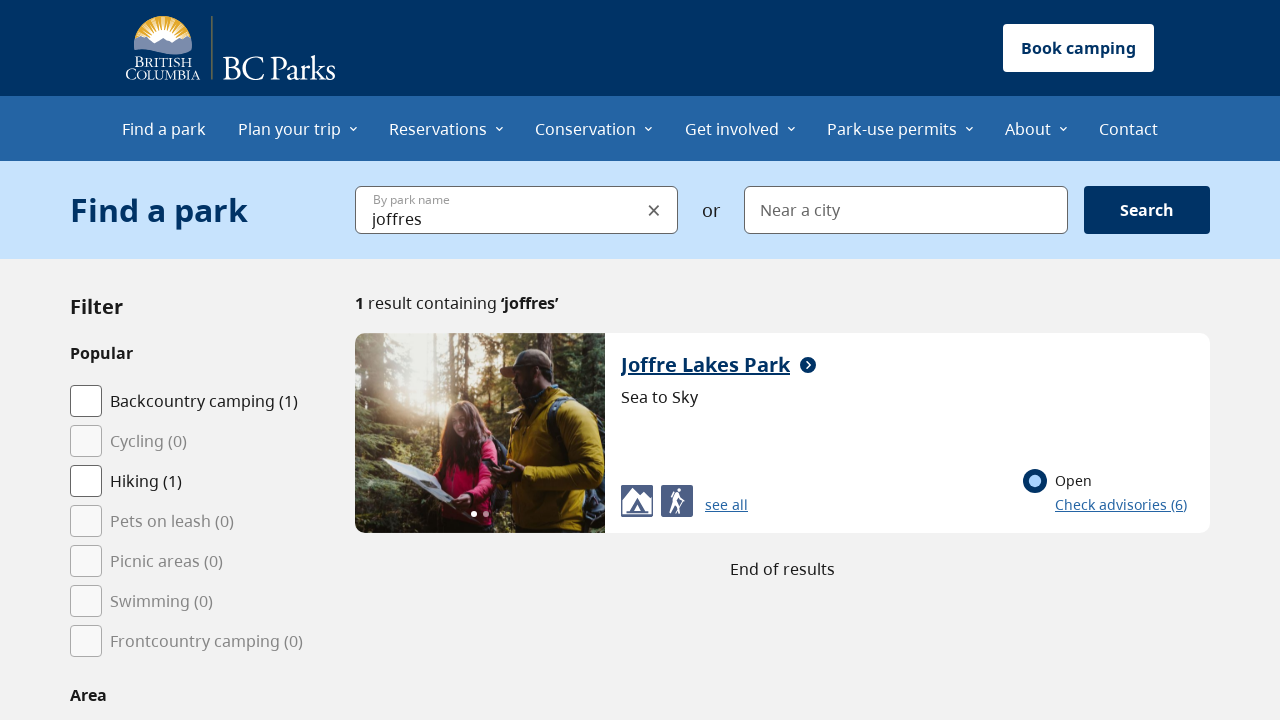

Park detail page loaded successfully
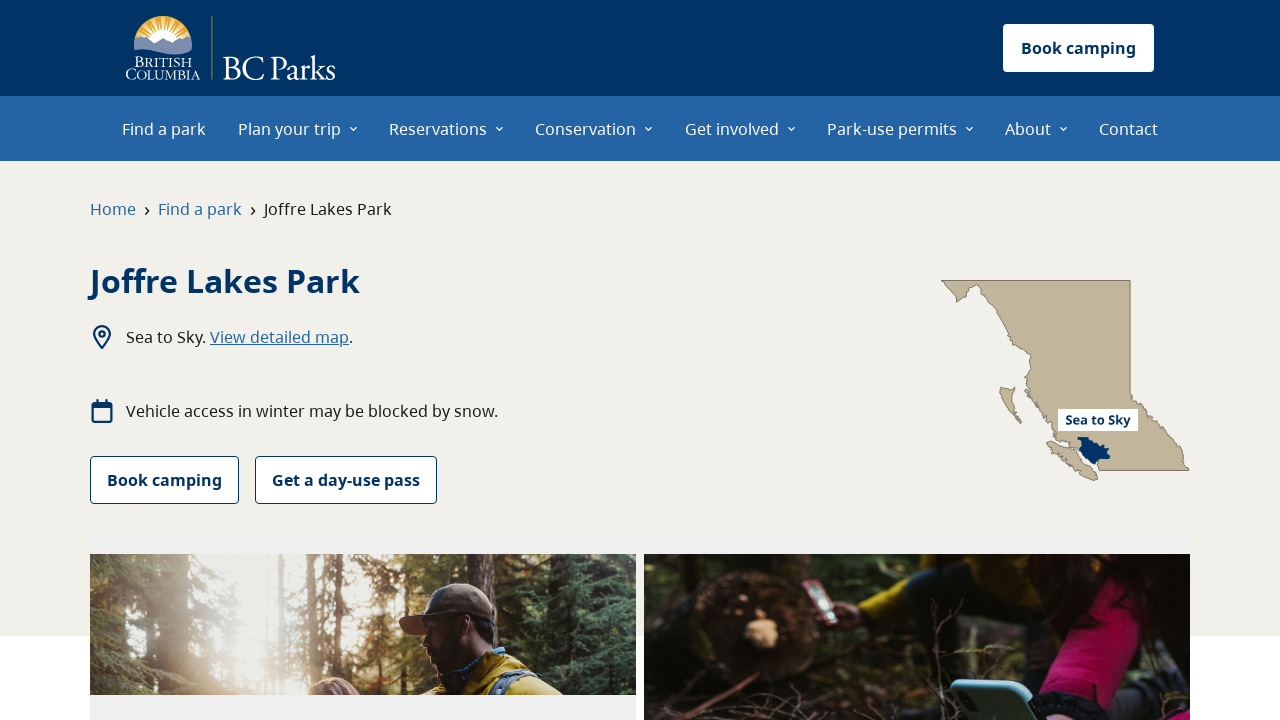

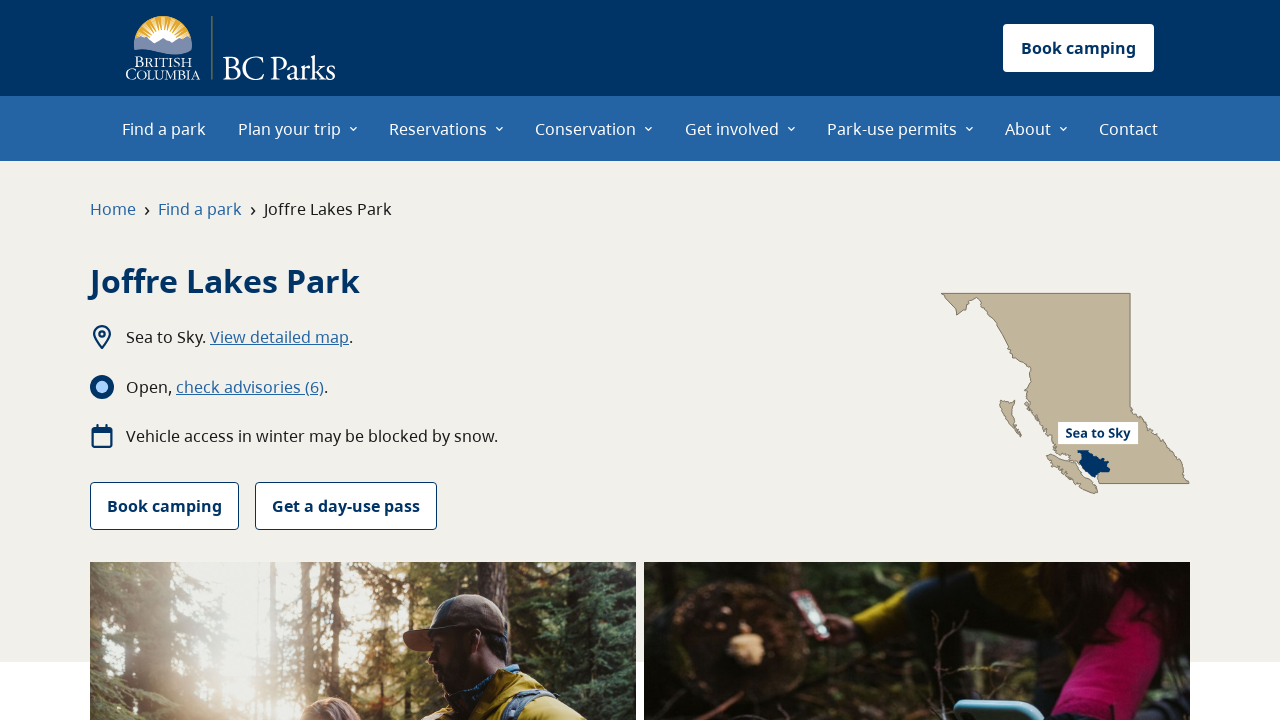